Tests drag and drop functionality on the jQuery UI droppable demo page by dragging an element from source to destination within an iframe

Starting URL: https://jqueryui.com/droppable/

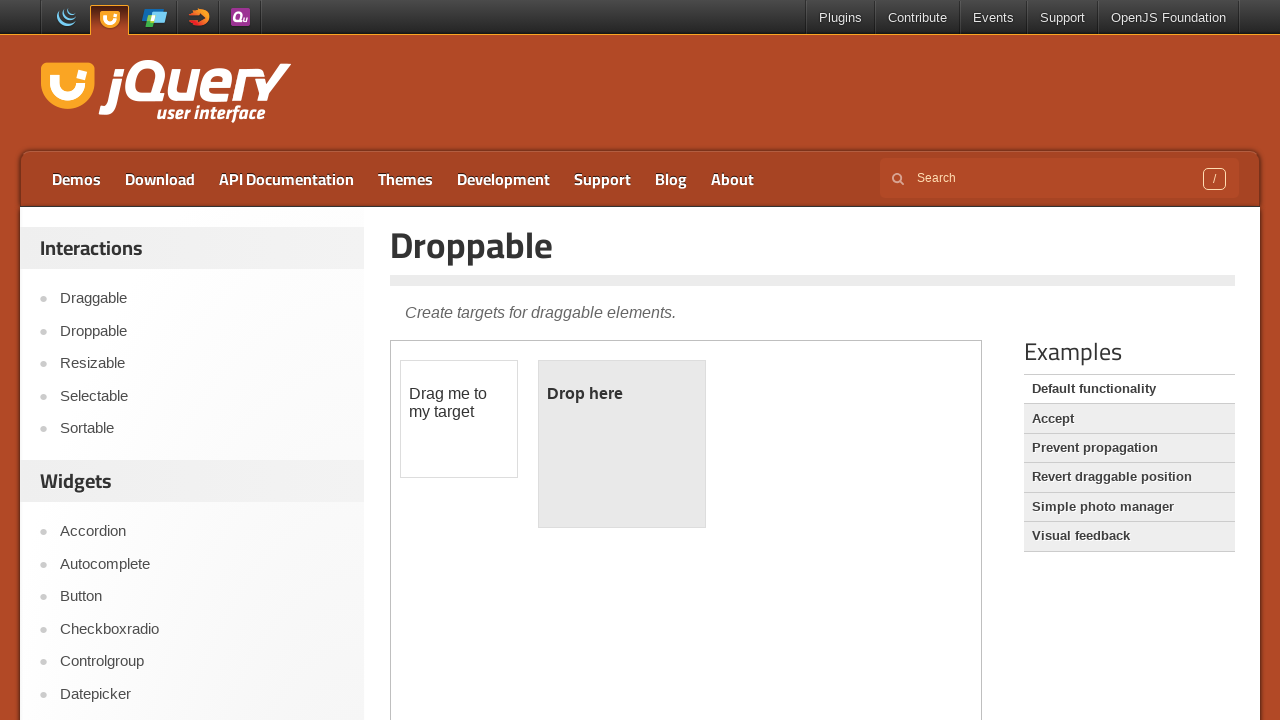

Located iframe containing draggable elements
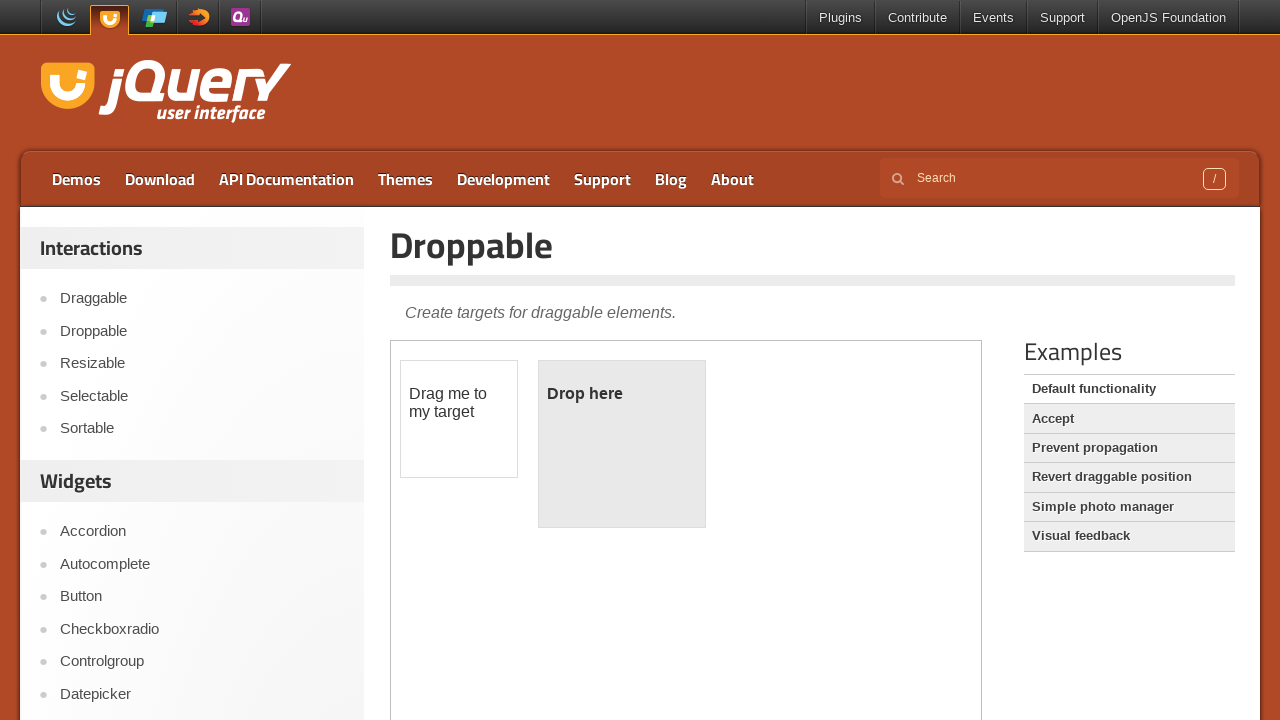

Located draggable source element
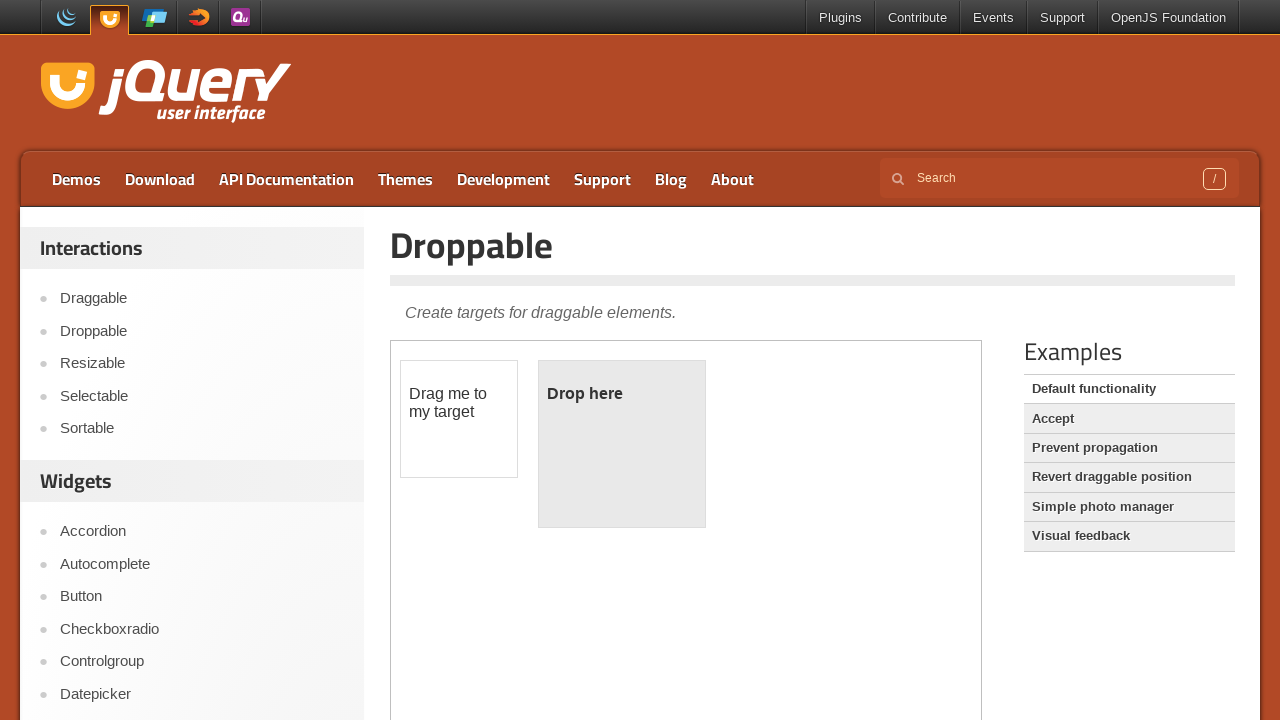

Located droppable destination element
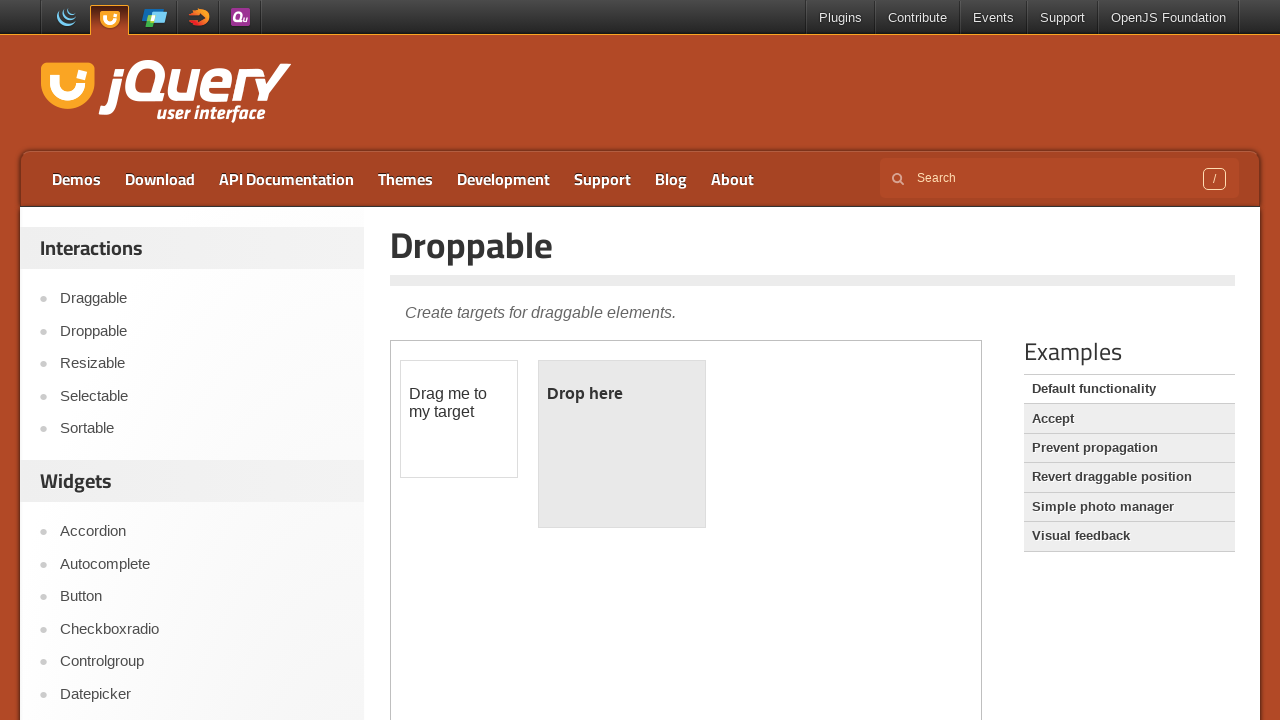

Dragged element from source to destination at (622, 444)
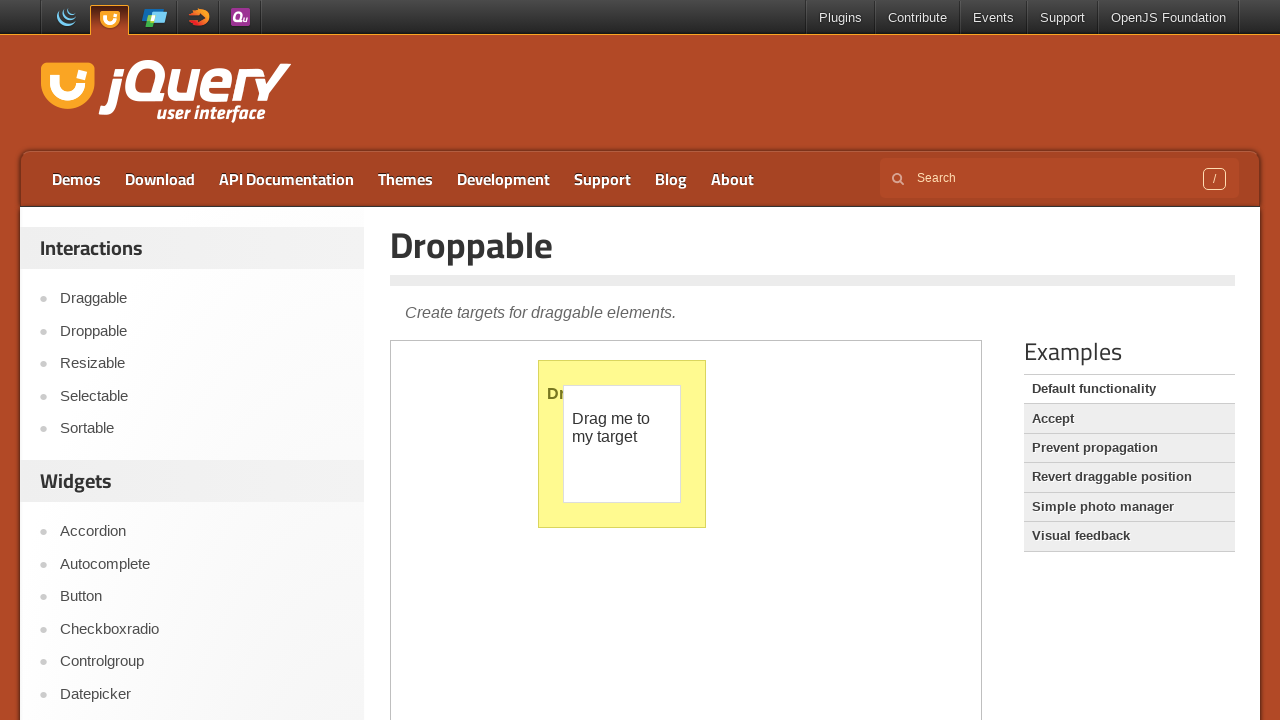

Verified droppable element is present after drop
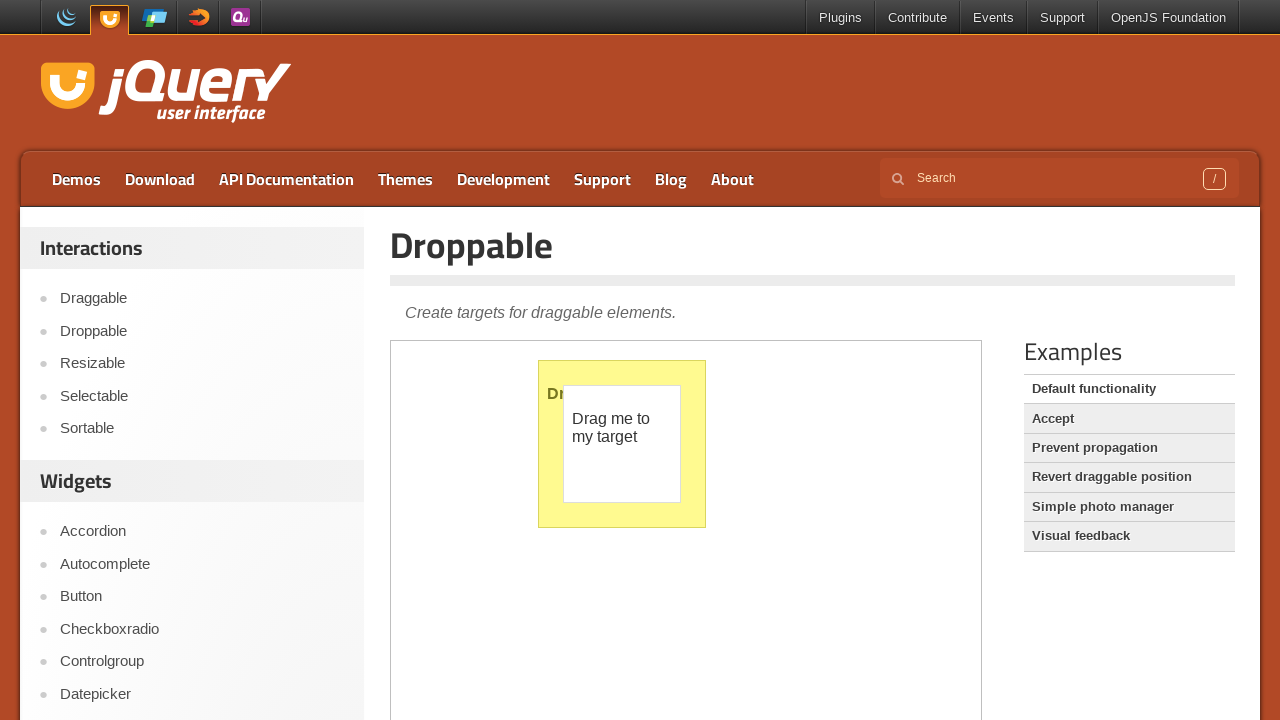

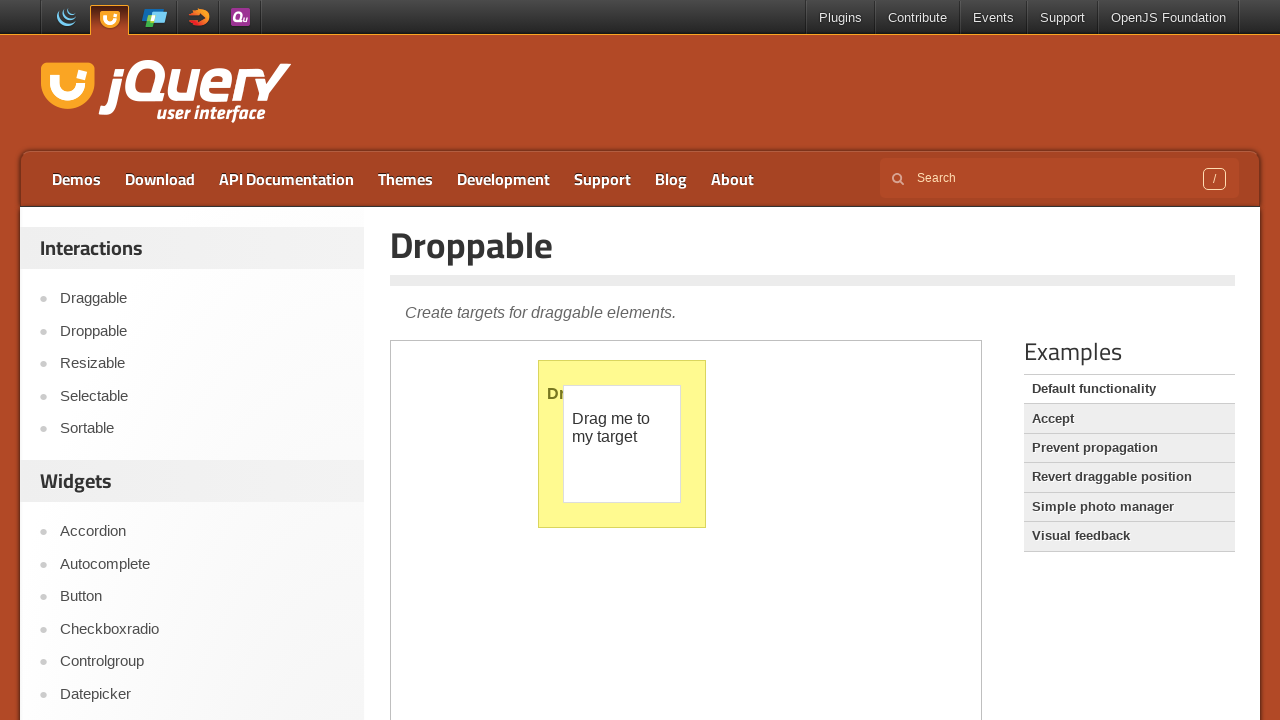